Tests that toggle-all checkbox updates state when individual items are completed or cleared

Starting URL: https://demo.playwright.dev/todomvc

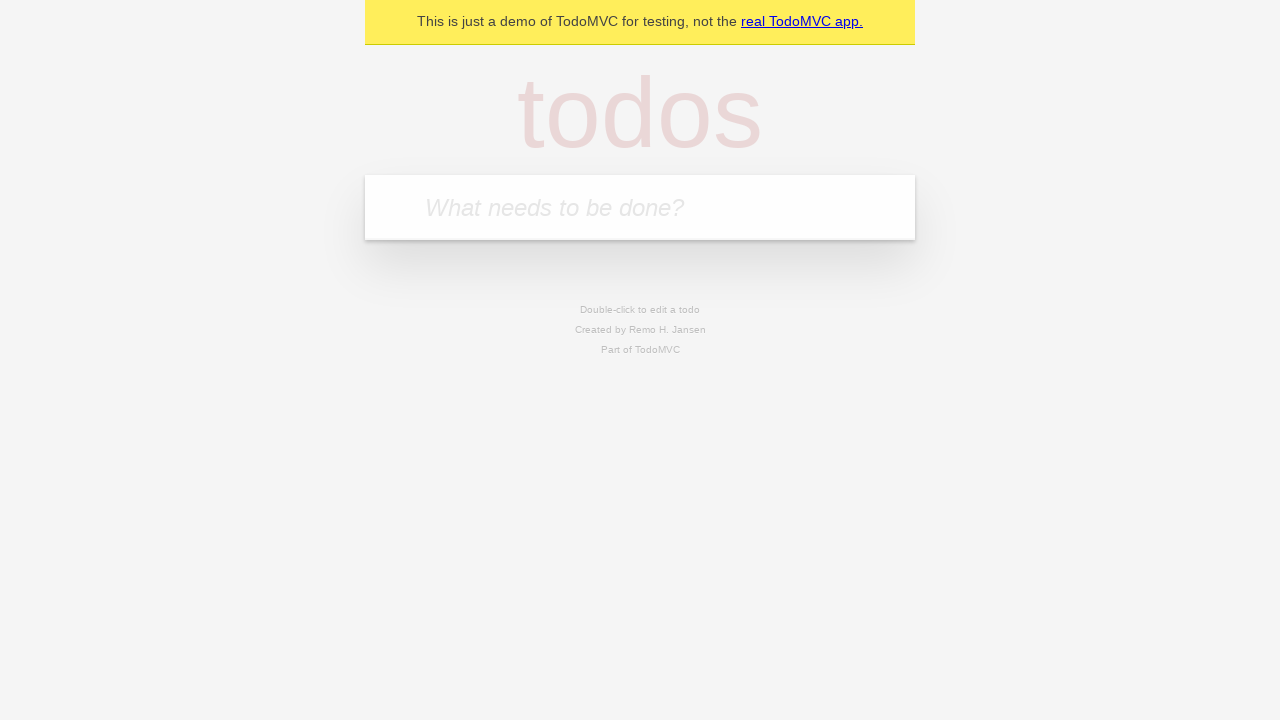

Filled new todo input with 'buy some cheese' on .new-todo
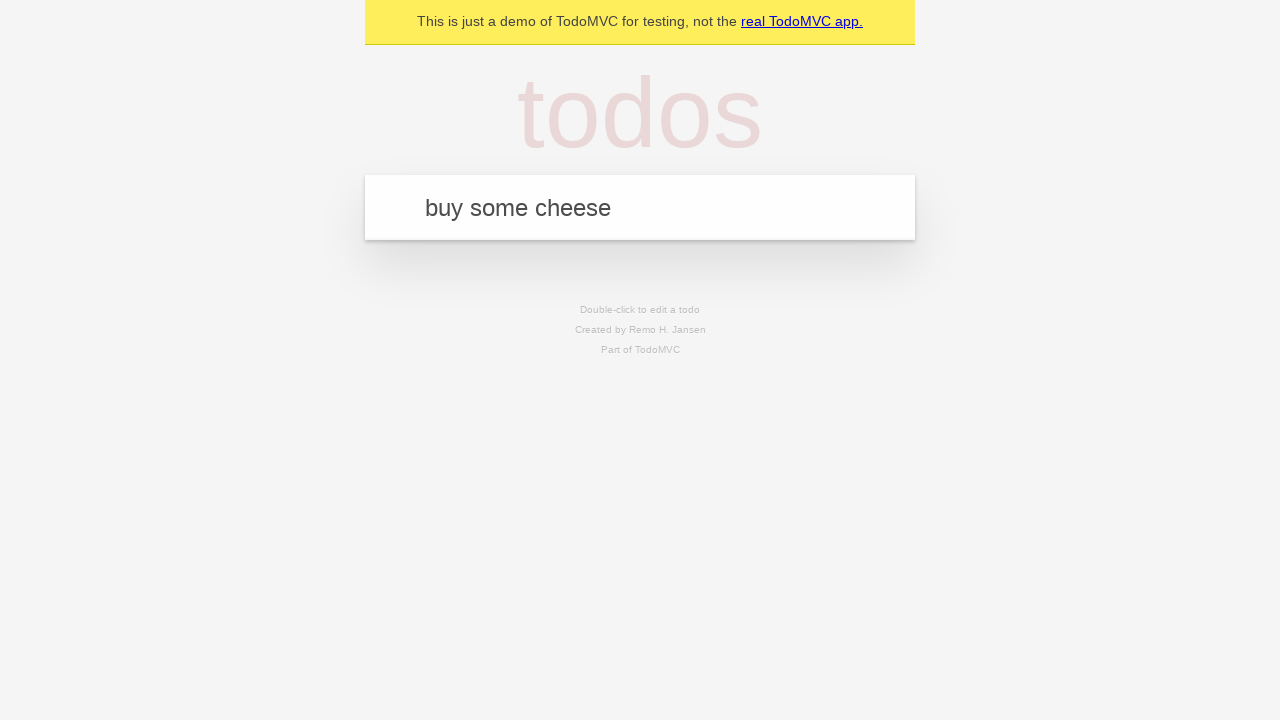

Pressed Enter to create first todo on .new-todo
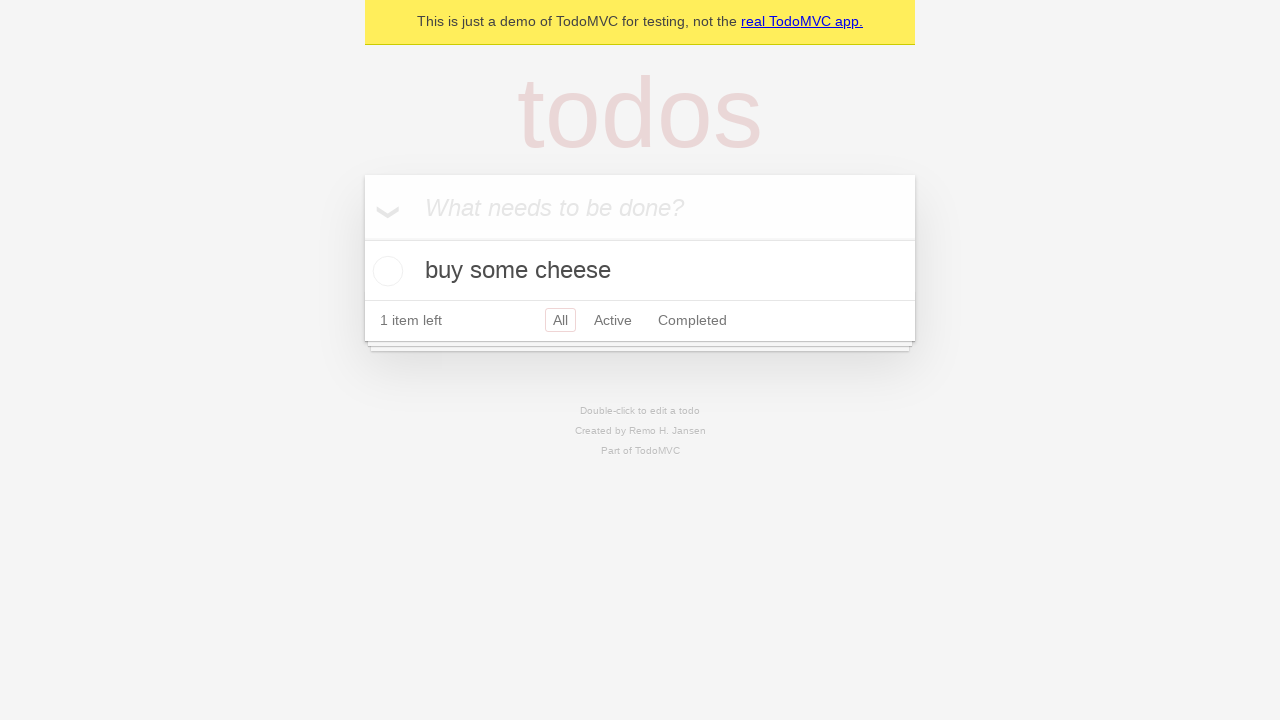

Filled new todo input with 'feed the cat' on .new-todo
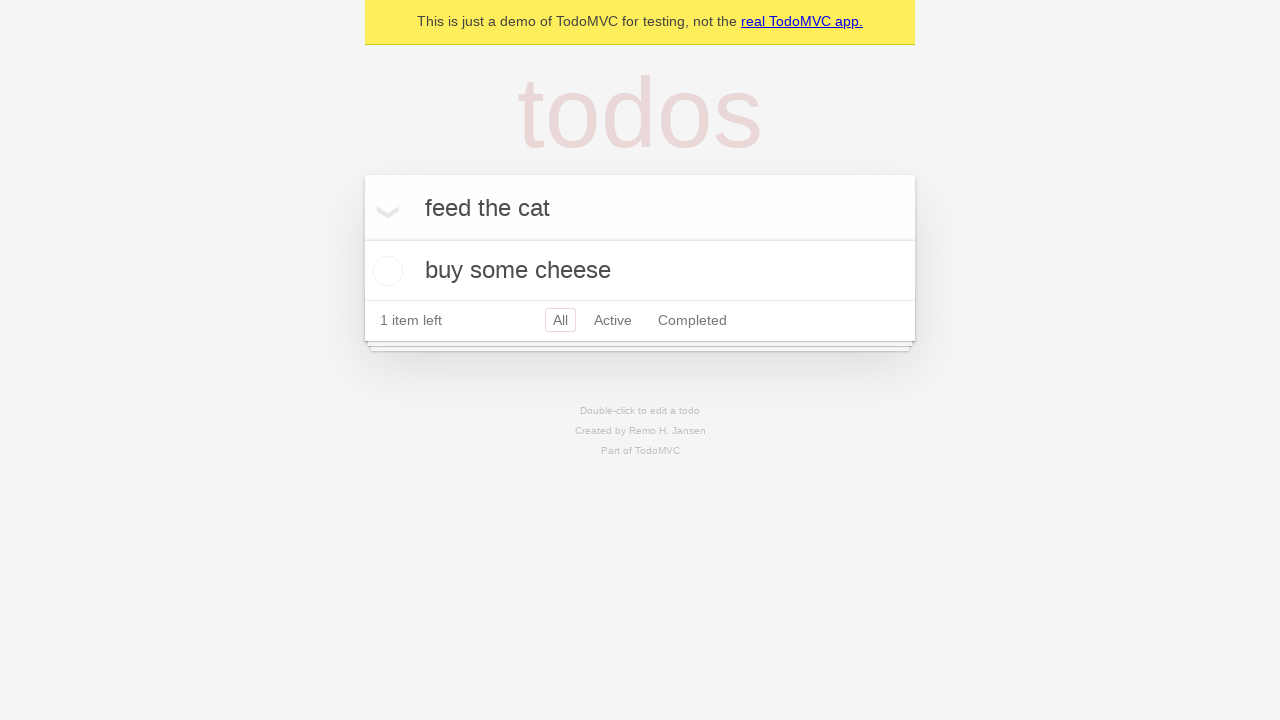

Pressed Enter to create second todo on .new-todo
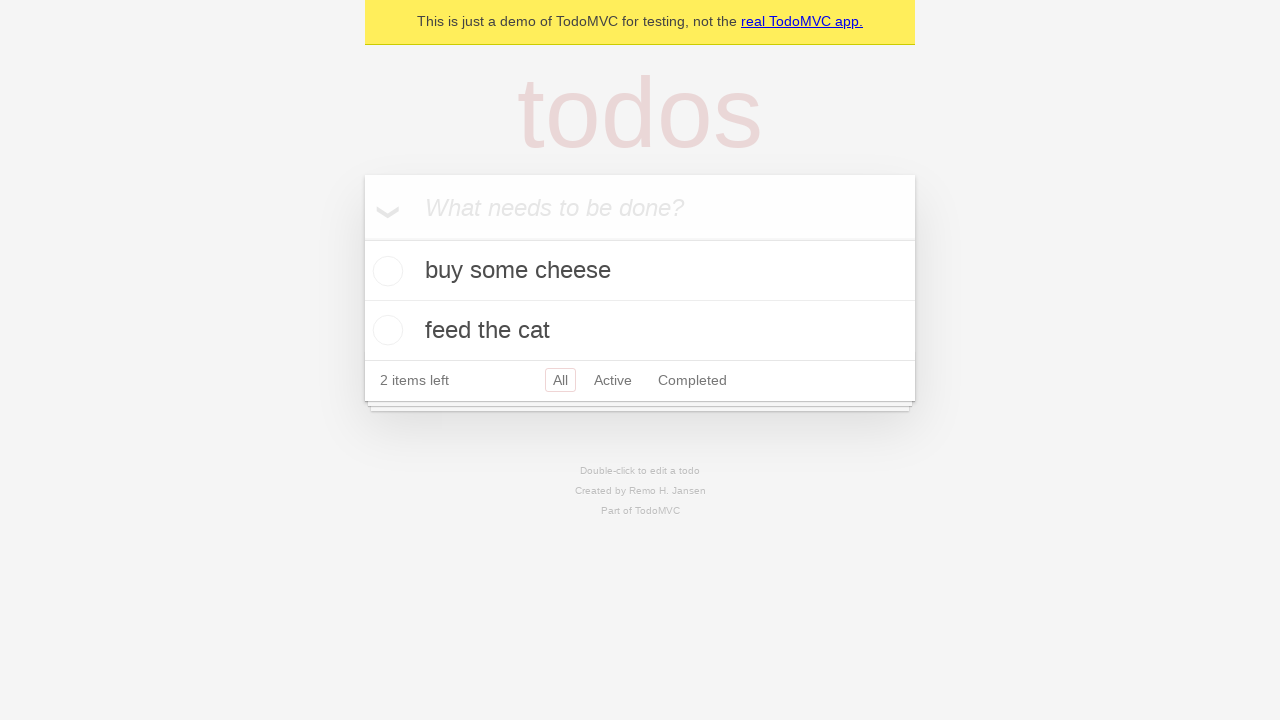

Filled new todo input with 'book a doctors appointment' on .new-todo
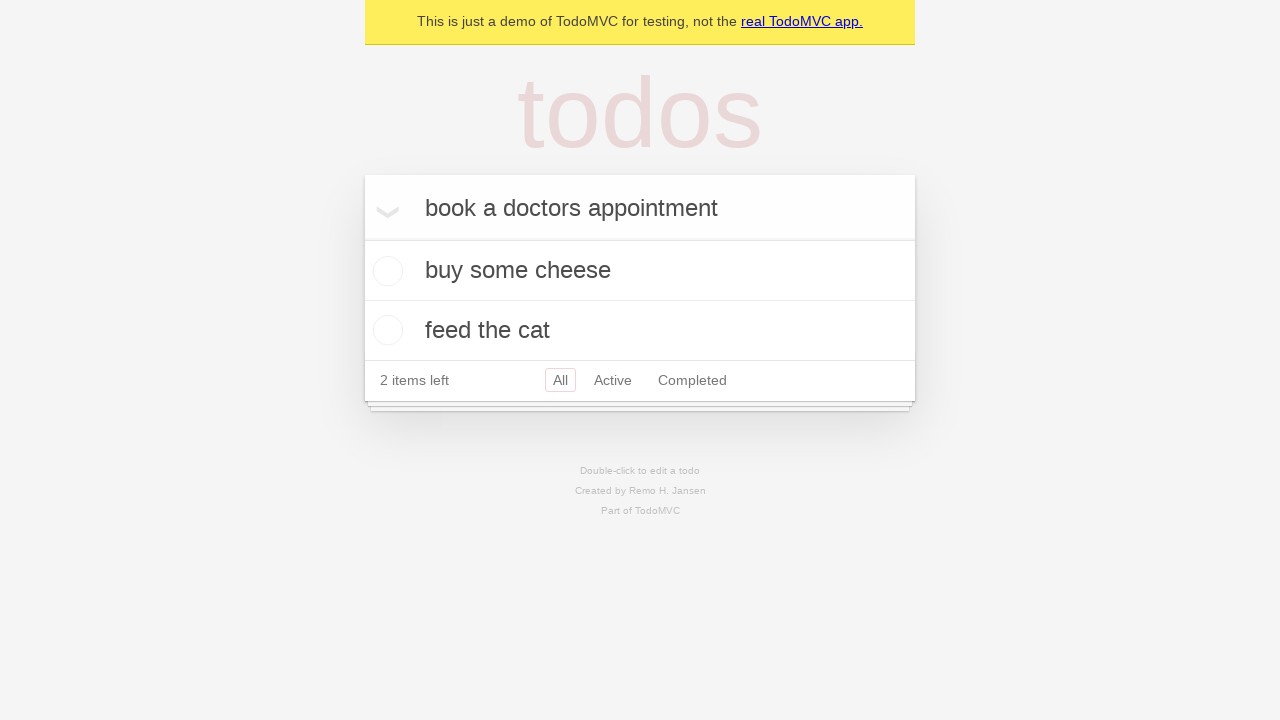

Pressed Enter to create third todo on .new-todo
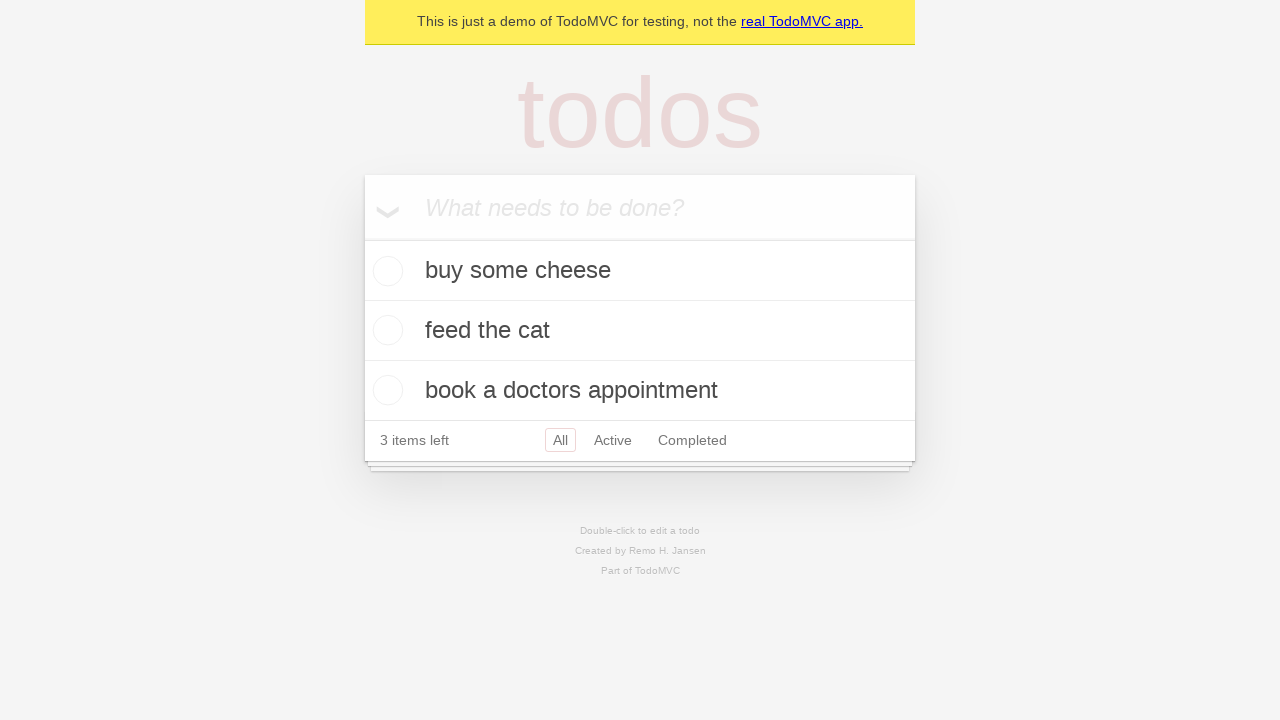

Checked toggle-all checkbox to complete all todos at (362, 238) on .toggle-all
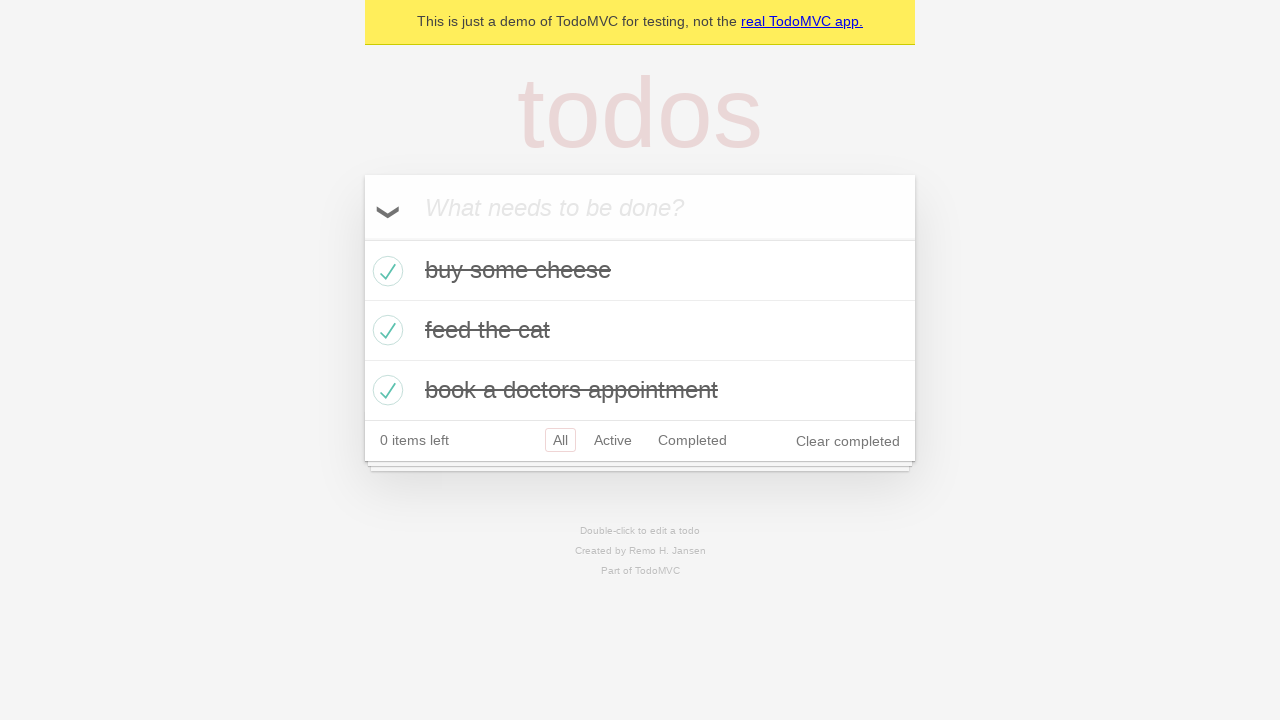

Unchecked first todo checkbox, toggle-all should update state at (385, 271) on .todo-list li >> nth=0 >> .toggle
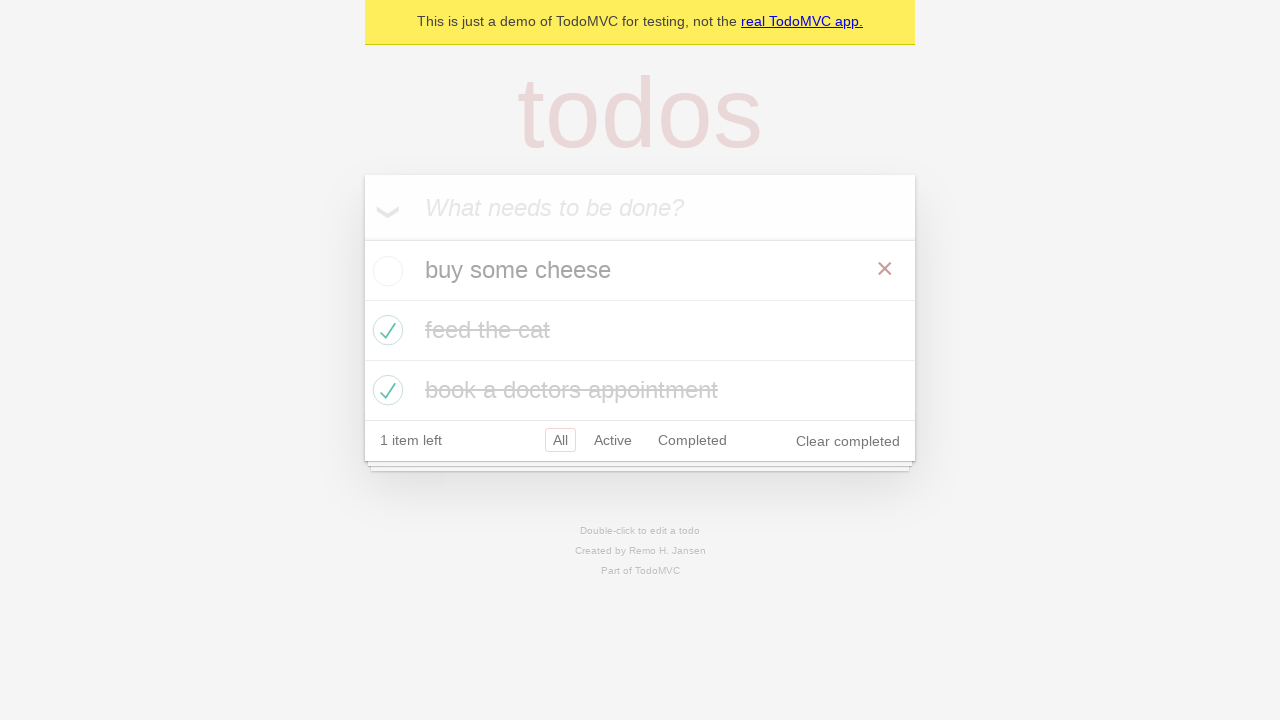

Re-checked first todo checkbox, toggle-all should update state again at (385, 271) on .todo-list li >> nth=0 >> .toggle
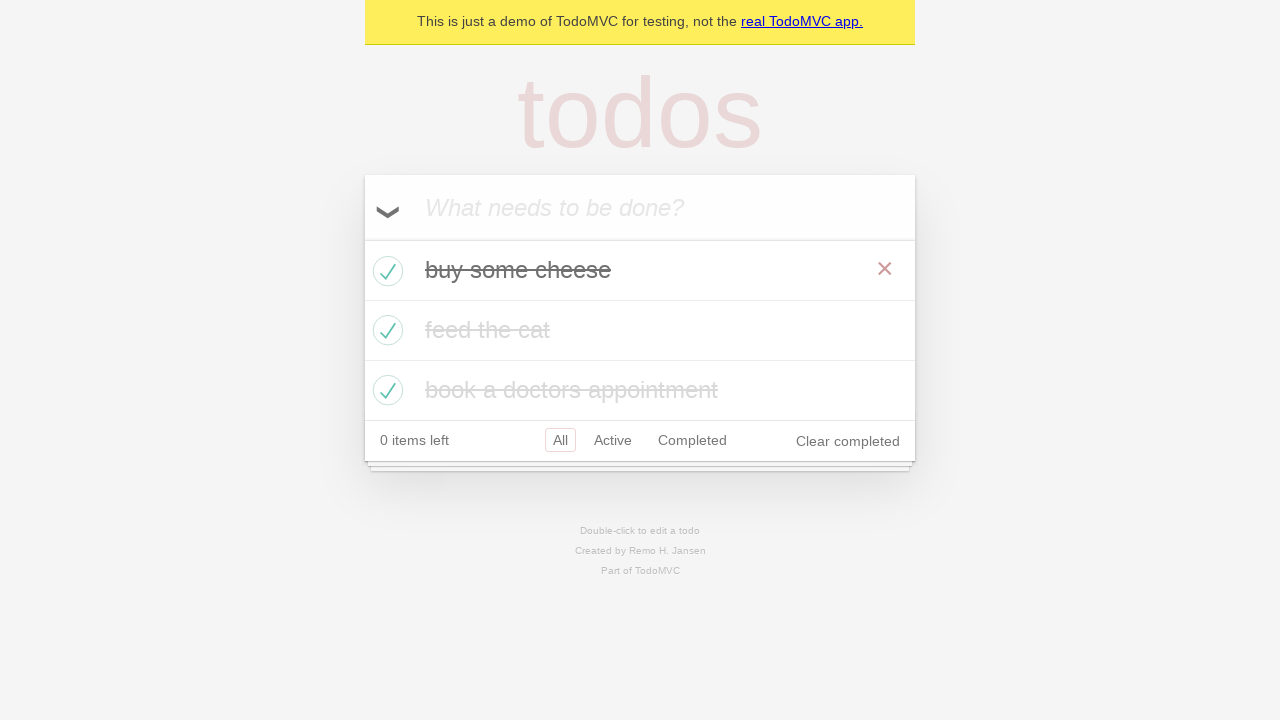

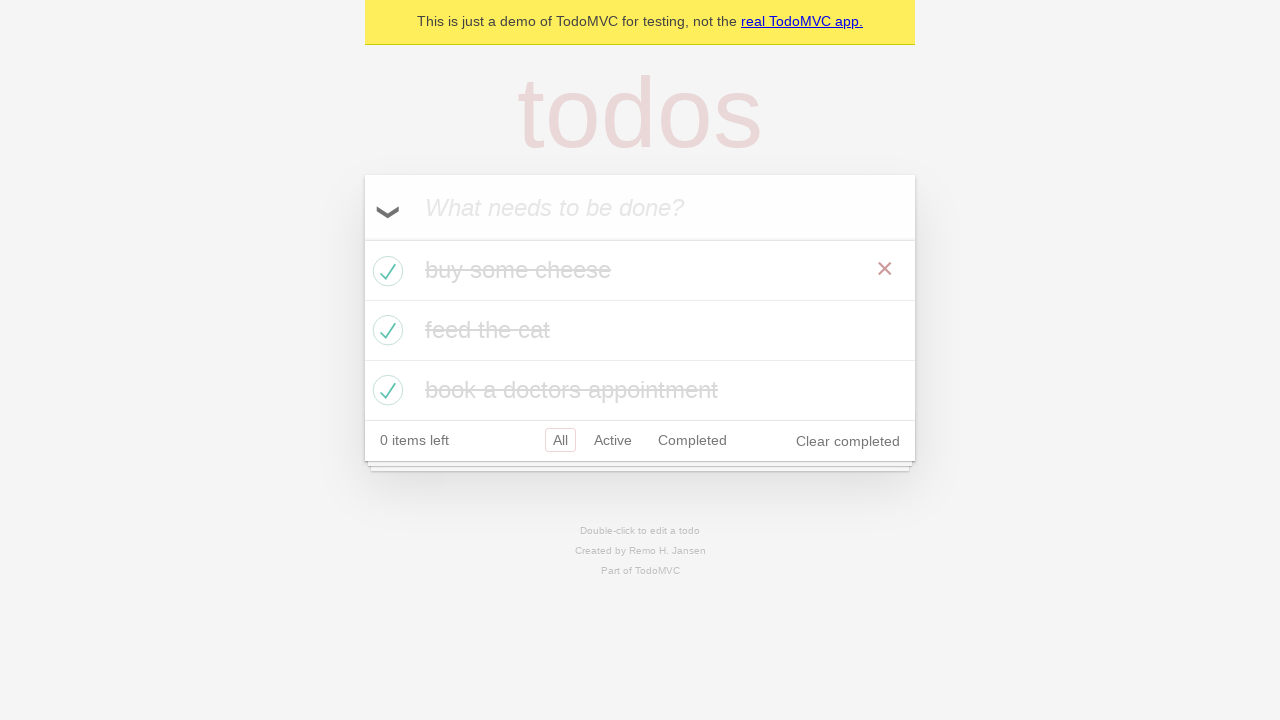